Fills out a contact form on the MindRisers website with name, email, phone, subject, and message fields

Starting URL: https://www.mindrisers.com.np/contact-us

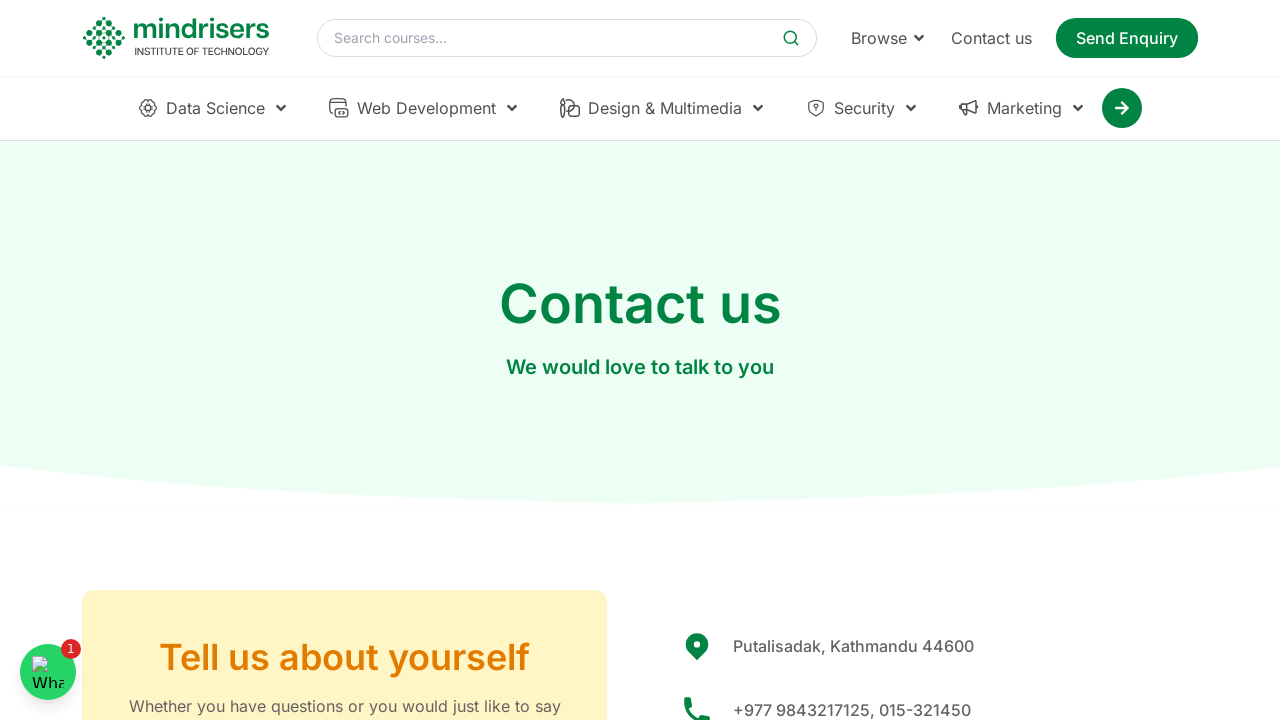

Filled name field with 'Prakash Sharma' on //input[@placeholder='Name']
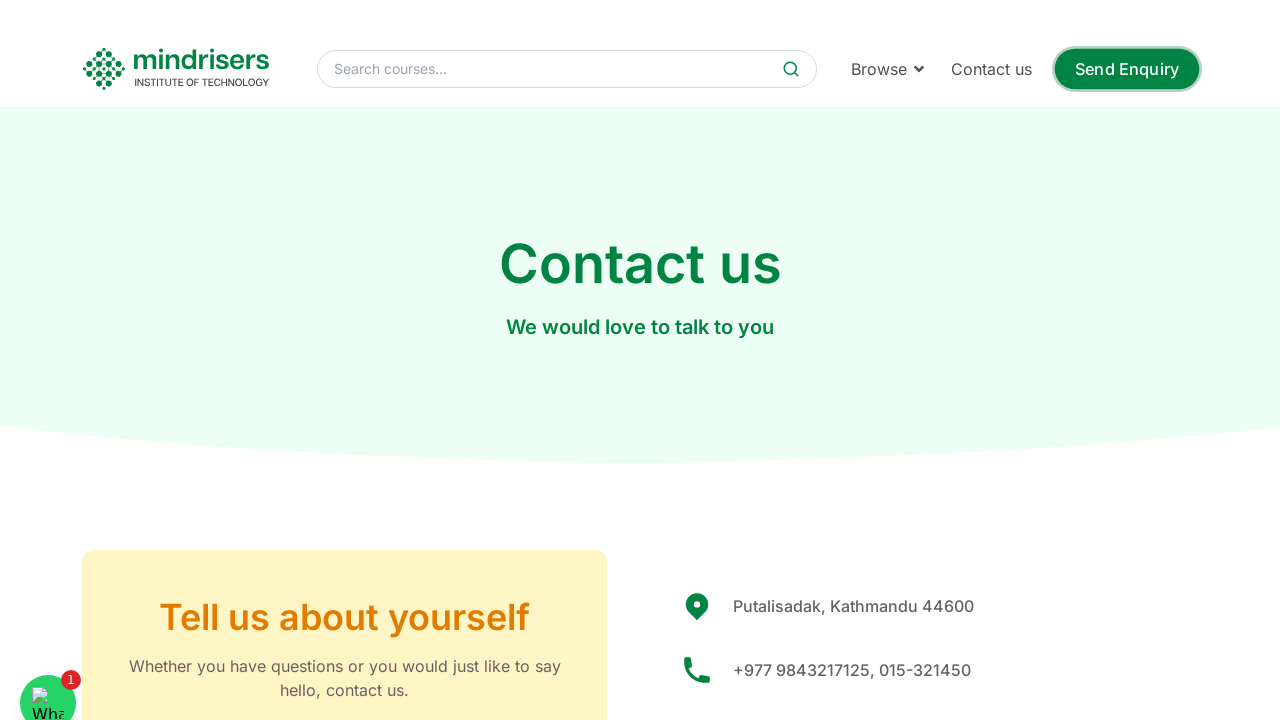

Filled email field with 'prakash.sharma@example.com' on //input[@placeholder='Email']
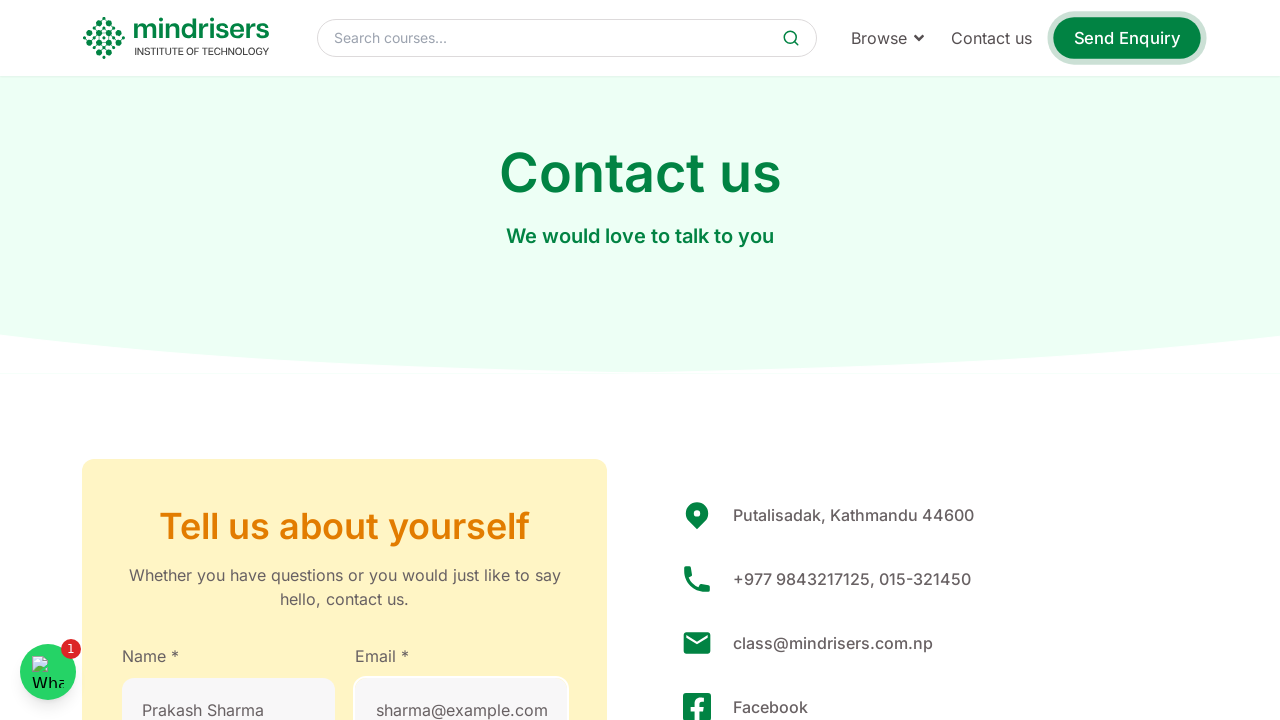

Filled phone field with '9845678901' on //input[@placeholder='Phone']
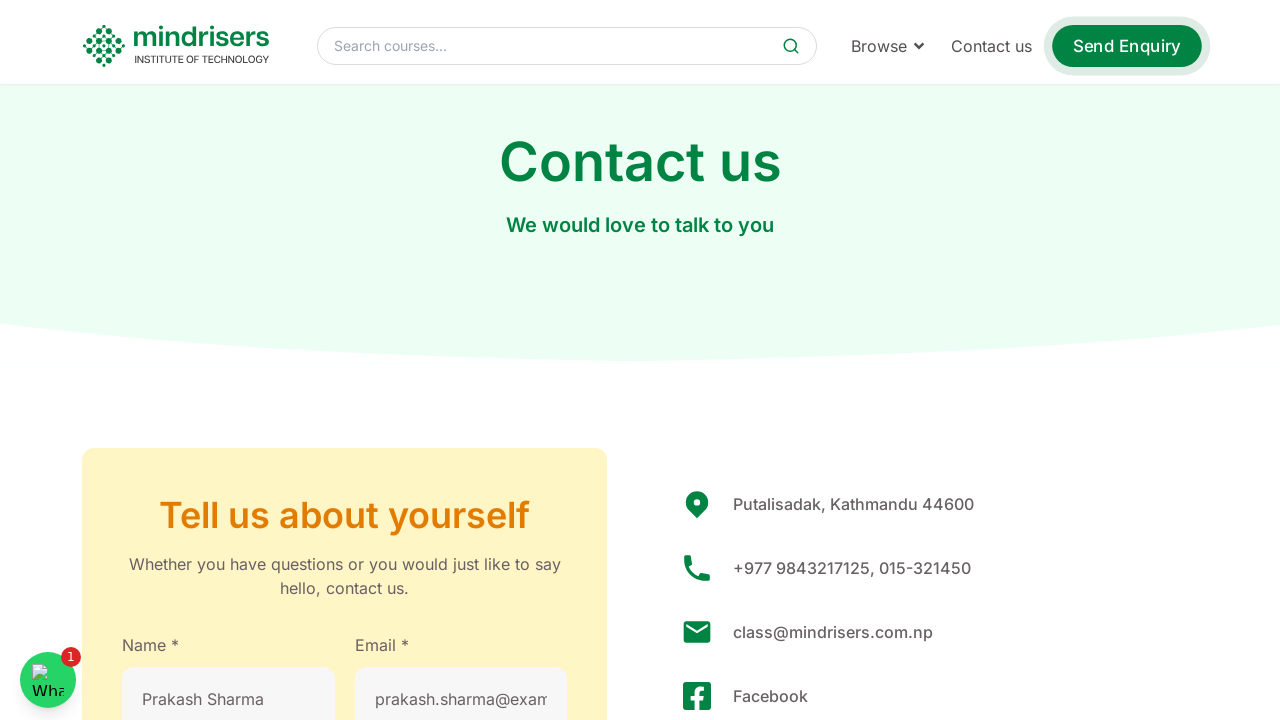

Filled subject field with 'Python Training Inquiry' on //input[@placeholder='Subject']
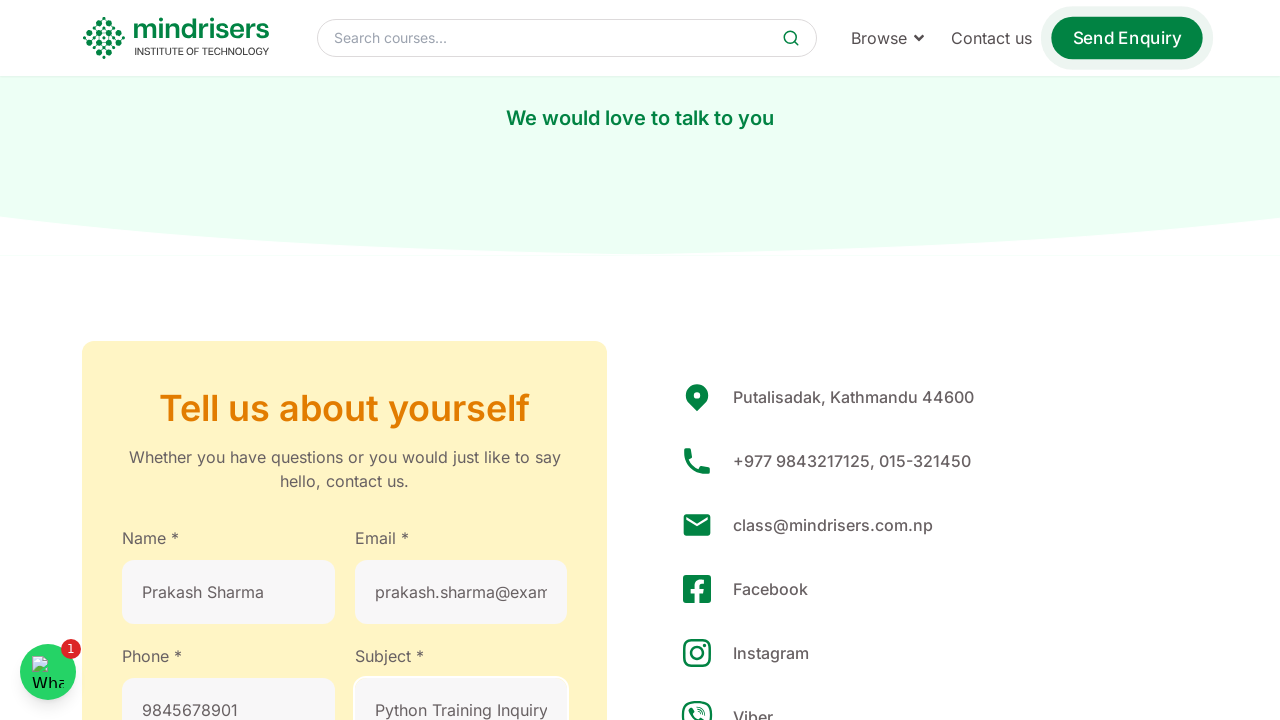

Filled message field with course inquiry details on //textarea[@placeholder='Queries']
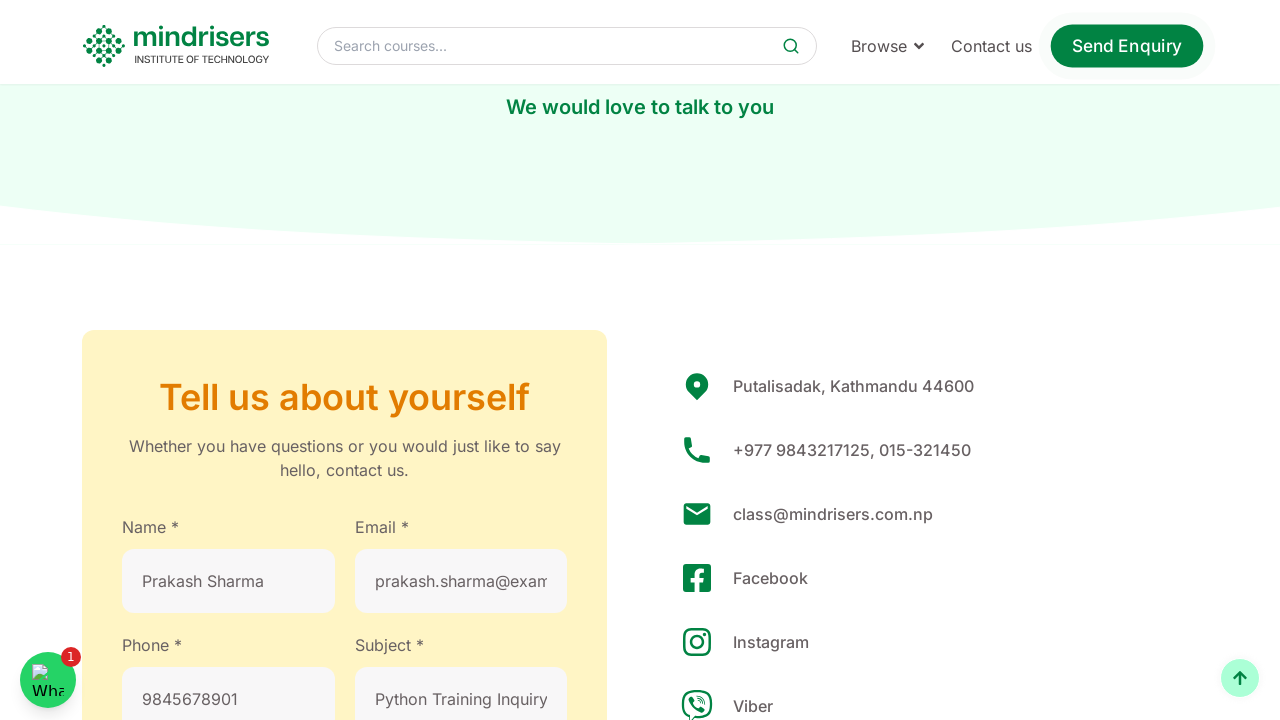

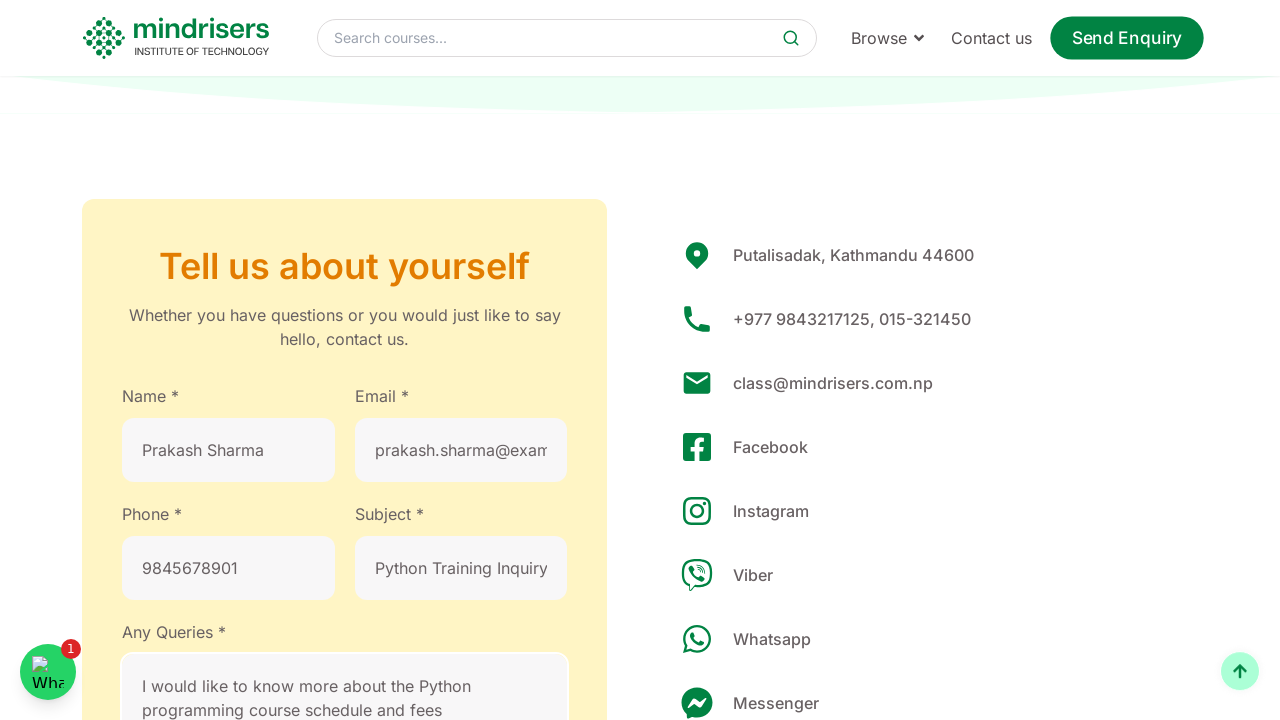